Tests that Clear completed button is hidden when no items are completed

Starting URL: https://demo.playwright.dev/todomvc

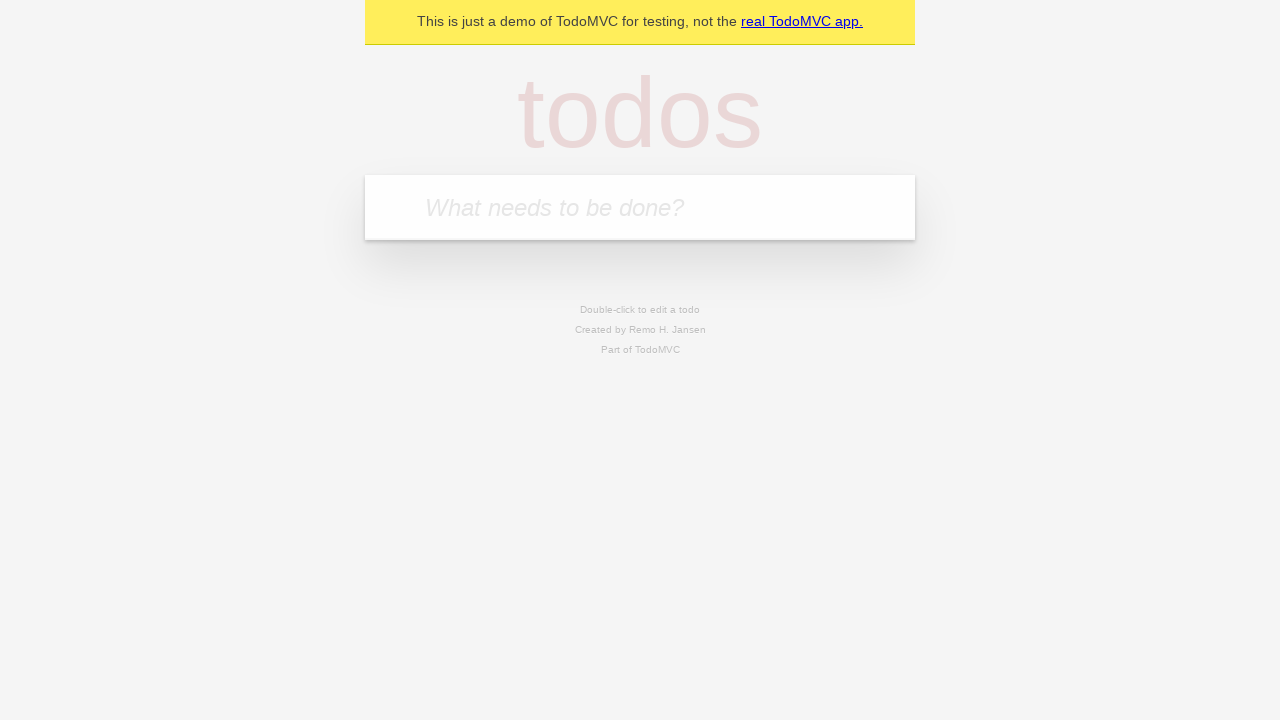

Filled todo input with 'buy some cheese' on internal:attr=[placeholder="What needs to be done?"i]
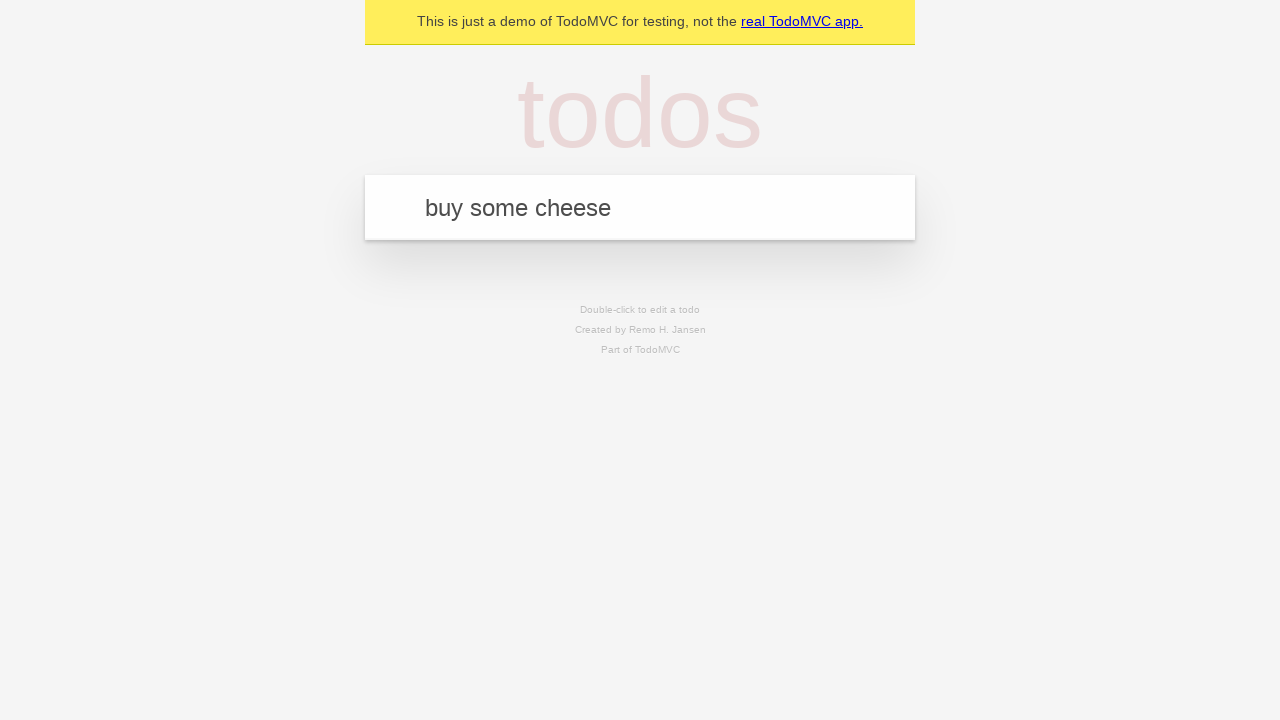

Pressed Enter to add first todo on internal:attr=[placeholder="What needs to be done?"i]
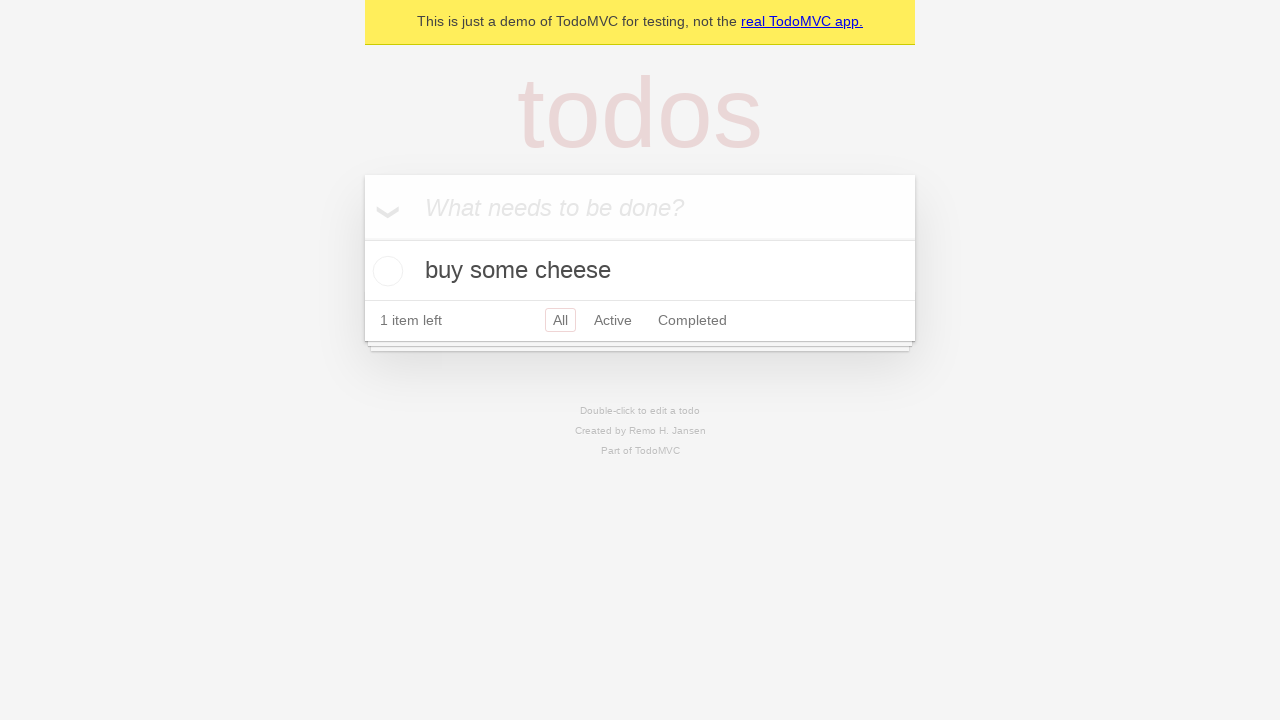

Filled todo input with 'feed the cat' on internal:attr=[placeholder="What needs to be done?"i]
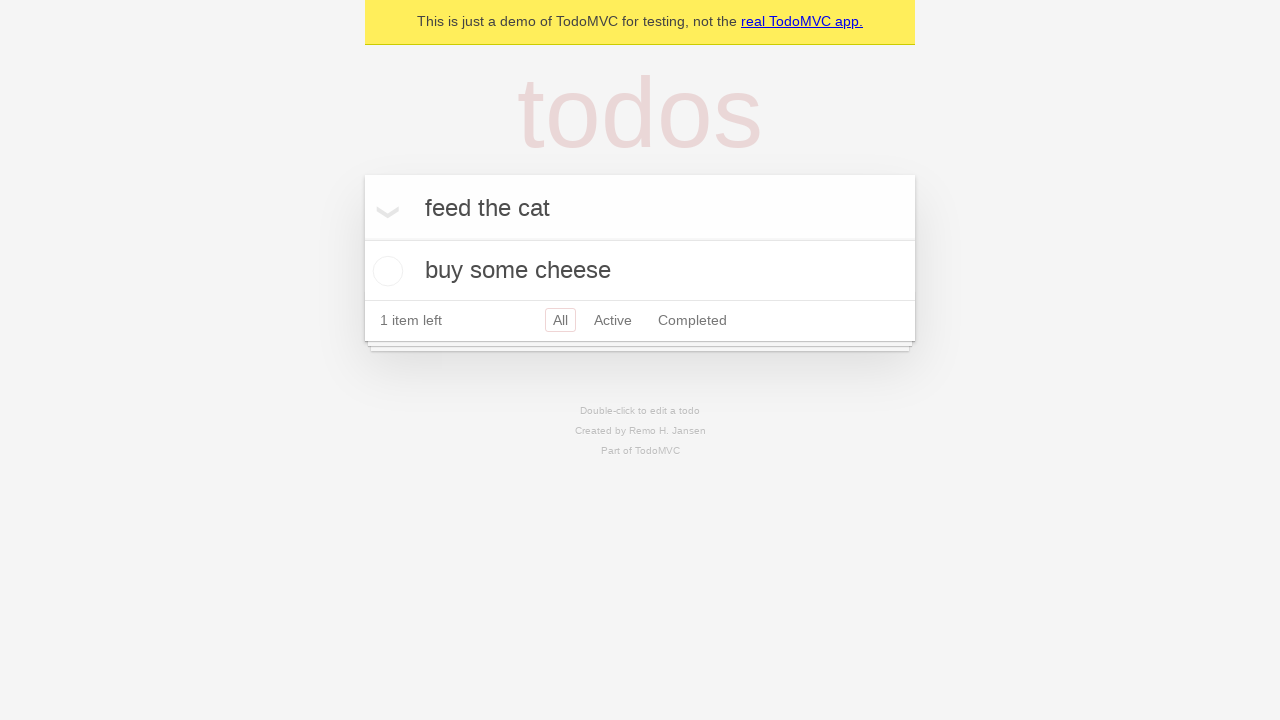

Pressed Enter to add second todo on internal:attr=[placeholder="What needs to be done?"i]
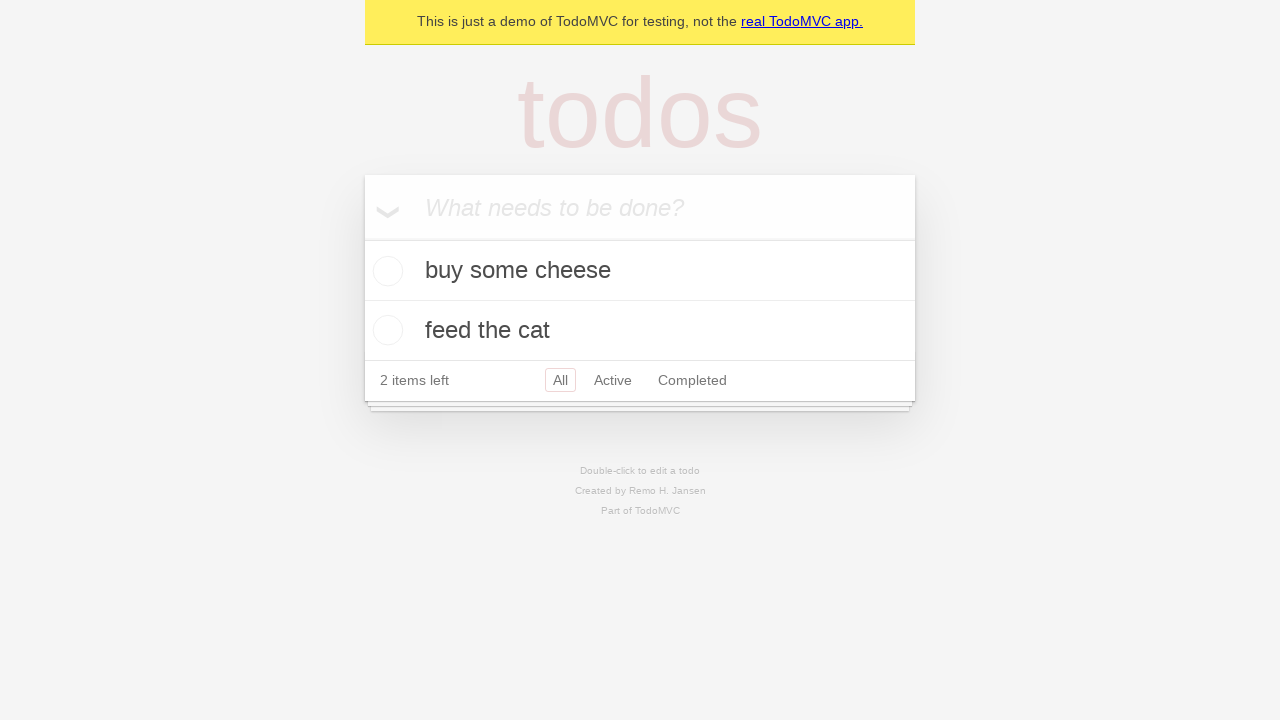

Filled todo input with 'book a doctors appointment' on internal:attr=[placeholder="What needs to be done?"i]
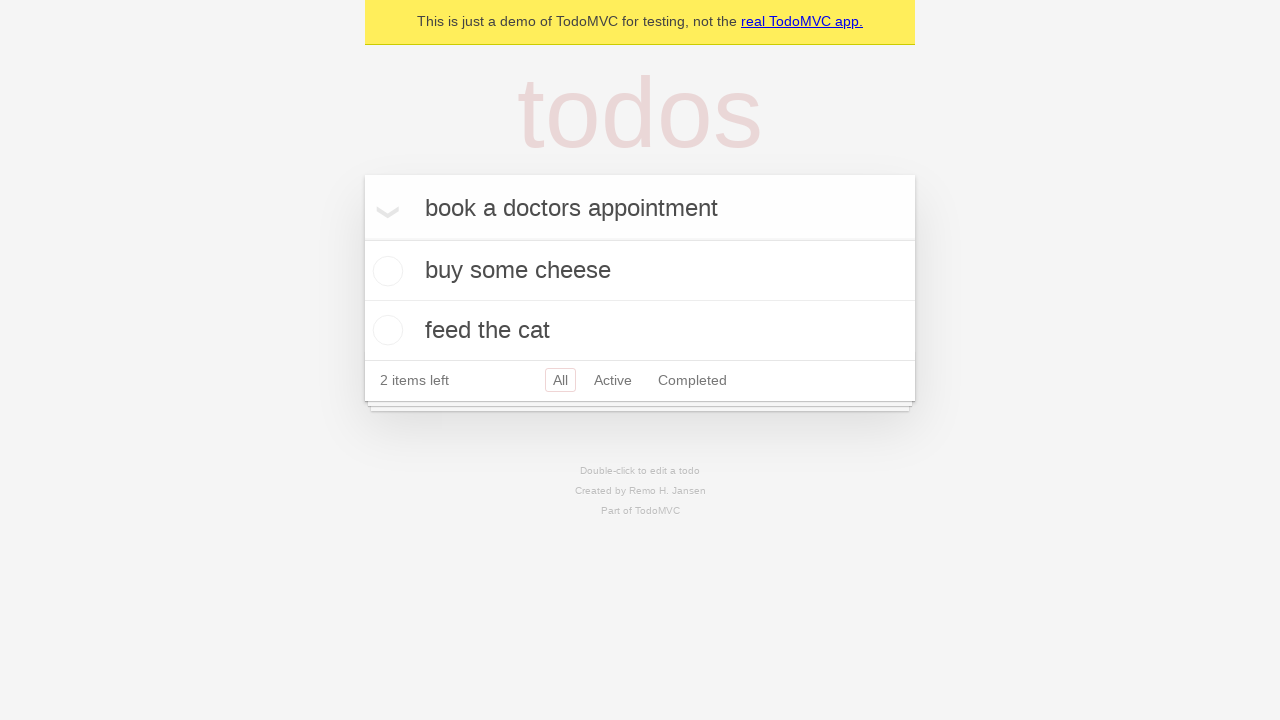

Pressed Enter to add third todo on internal:attr=[placeholder="What needs to be done?"i]
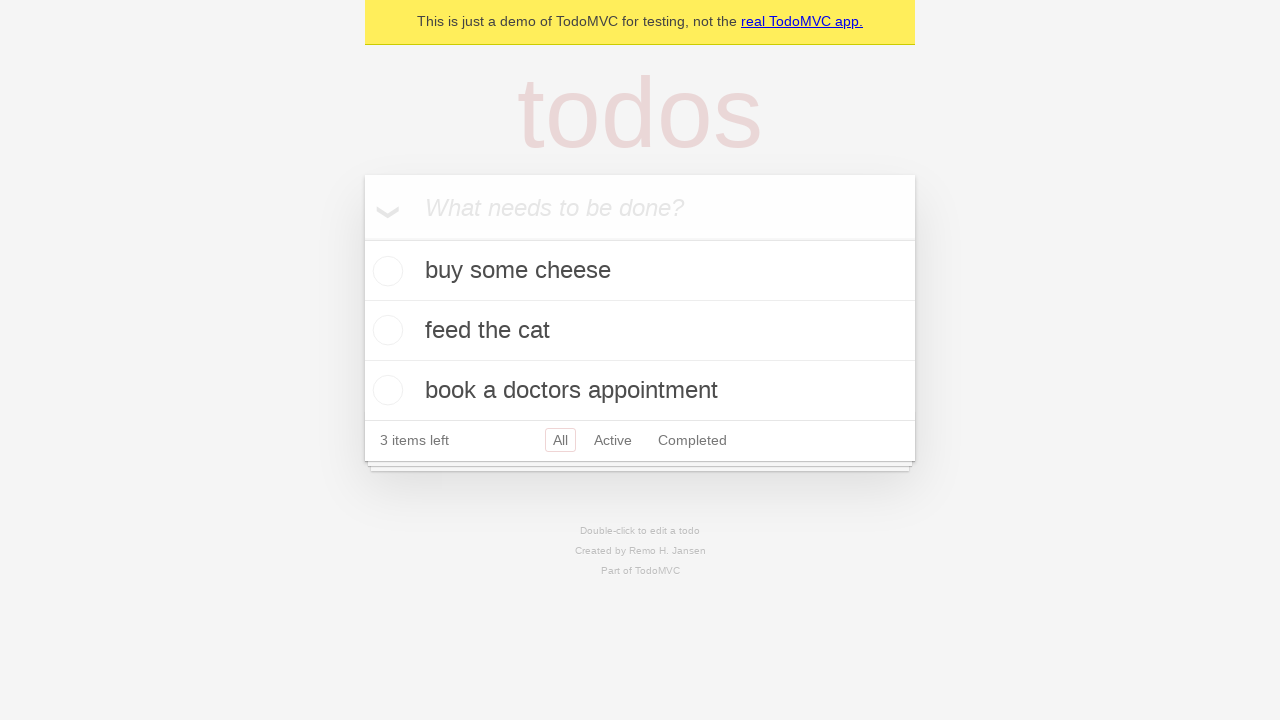

Checked the first todo item at (385, 271) on .todo-list li .toggle >> nth=0
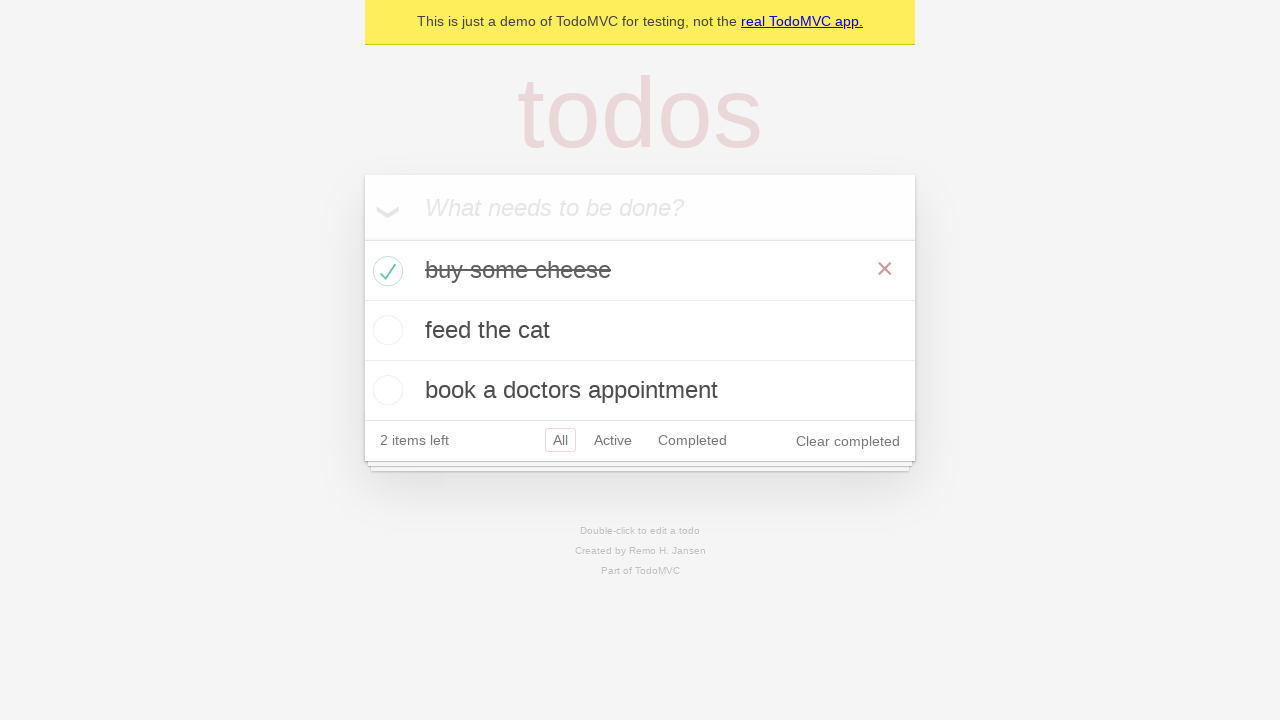

Clicked Clear completed button at (848, 441) on internal:role=button[name="Clear completed"i]
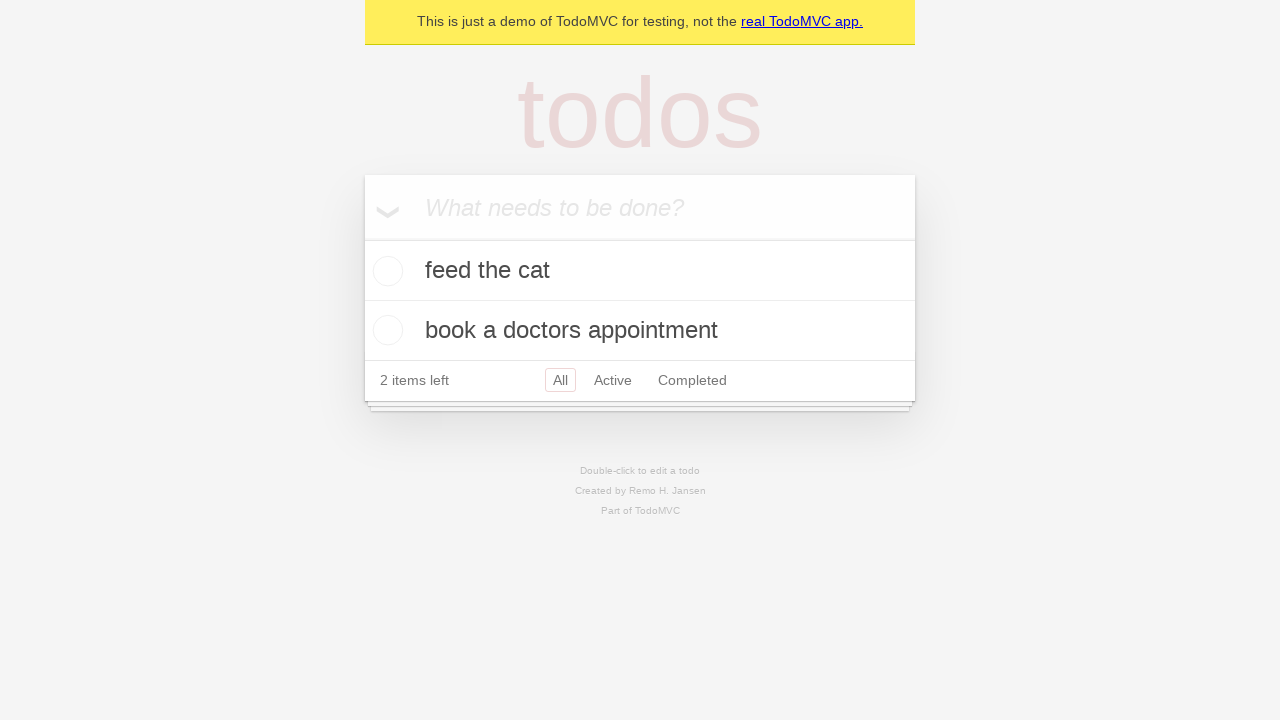

Waited 500ms for button to be hidden
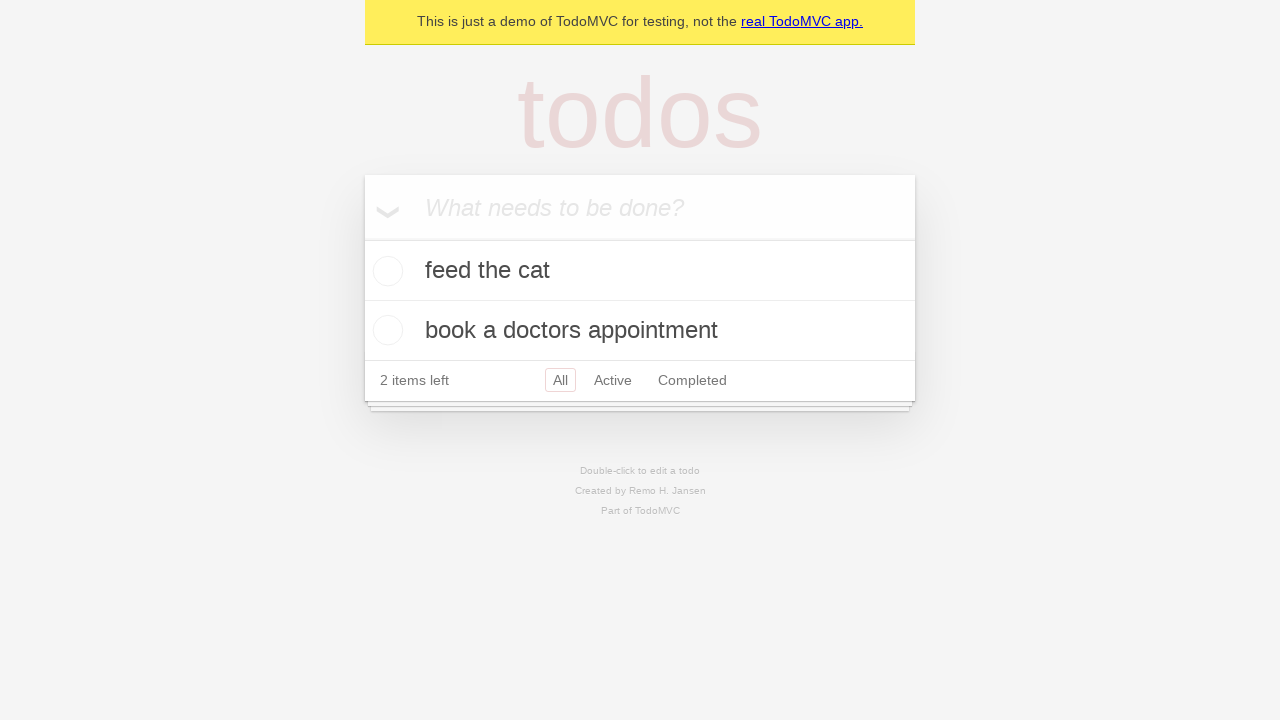

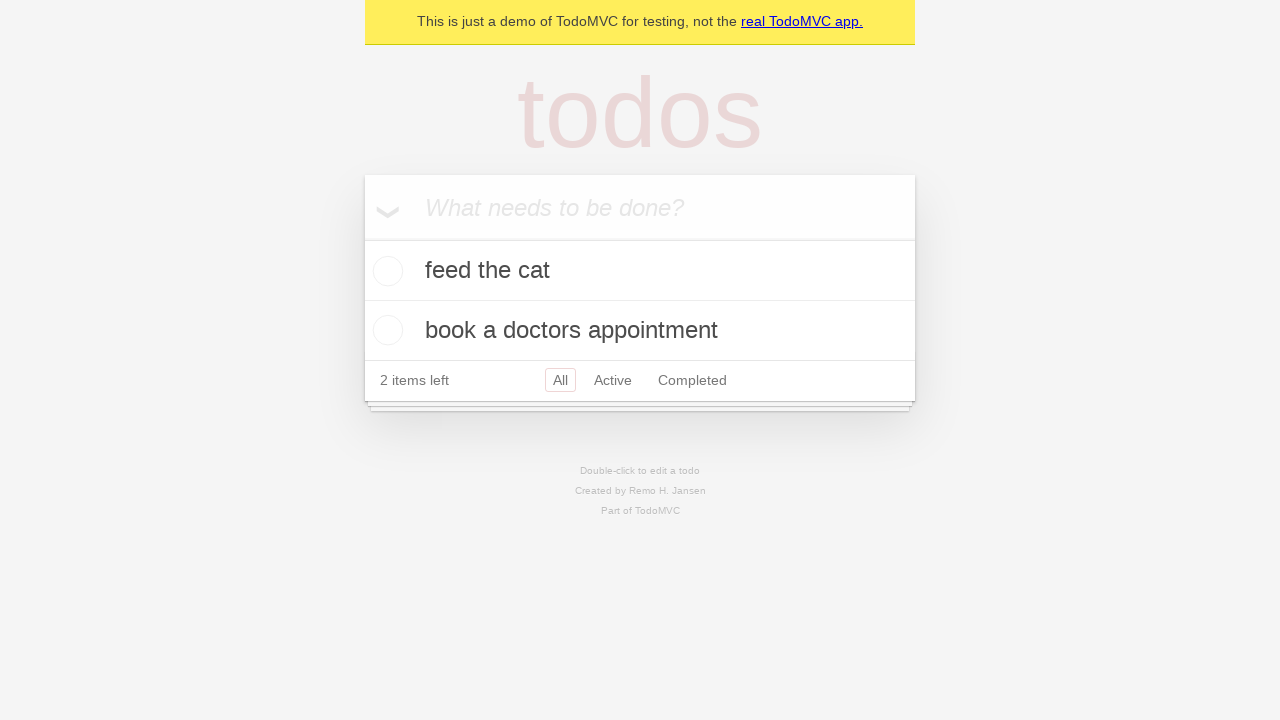